Tests that toggle-all checkbox updates state when individual items are completed or cleared

Starting URL: https://demo.playwright.dev/todomvc

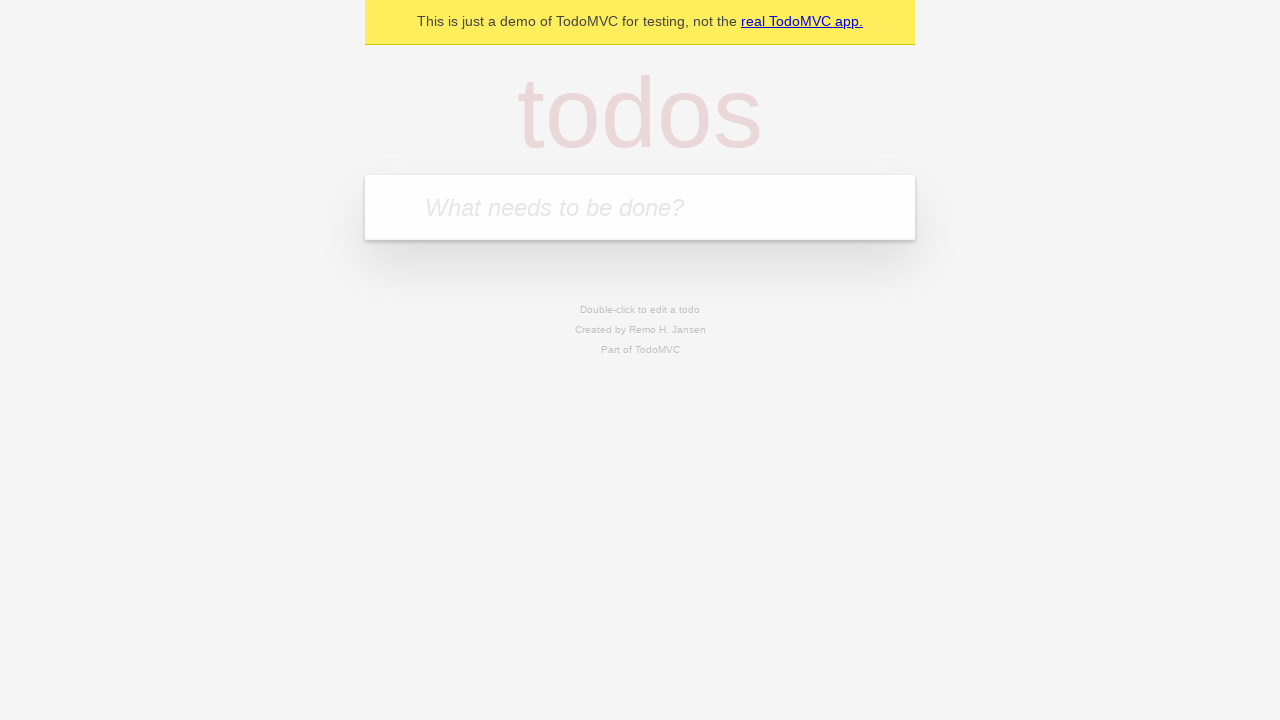

Filled new todo field with 'buy some cheese' on .new-todo
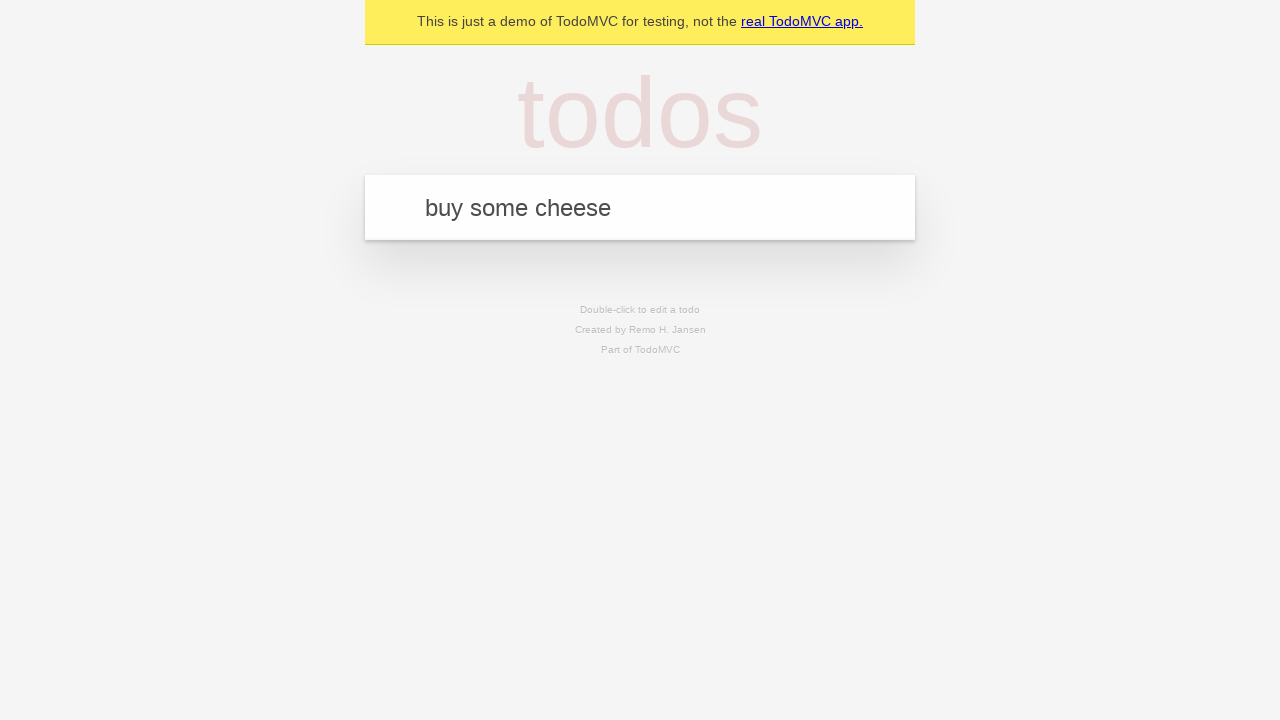

Pressed Enter to add 'buy some cheese' todo on .new-todo
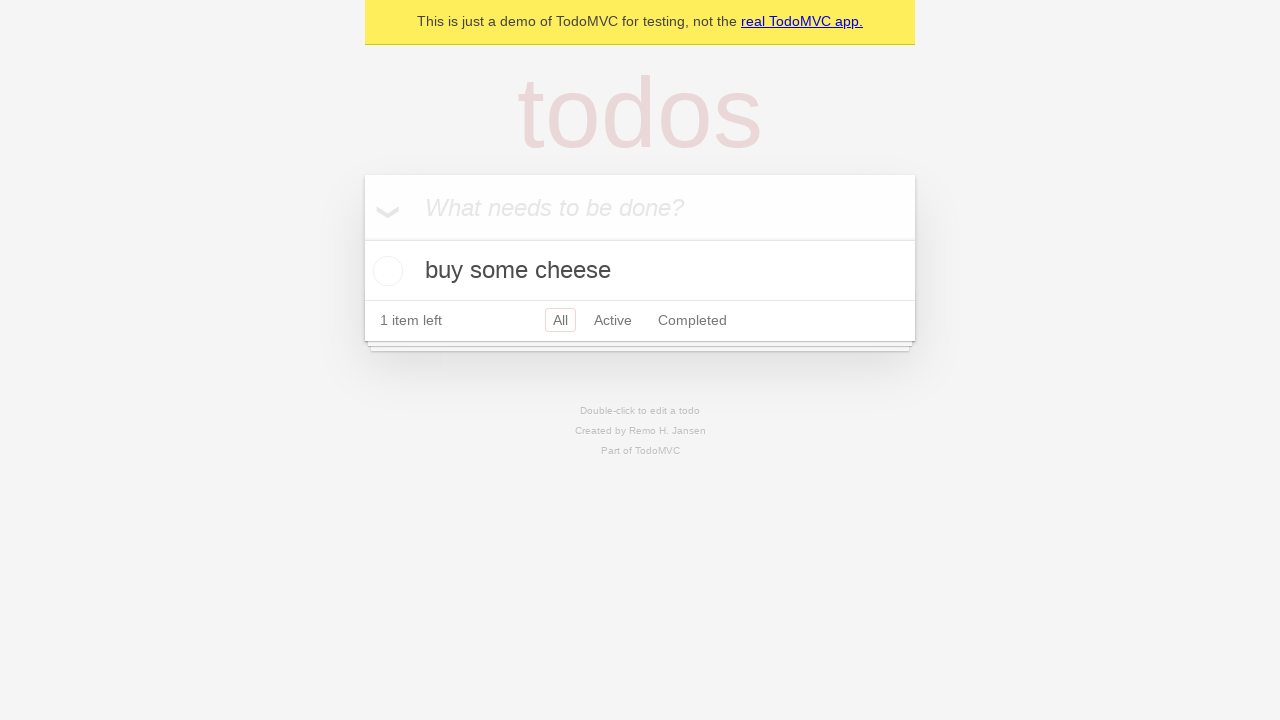

Filled new todo field with 'feed the cat' on .new-todo
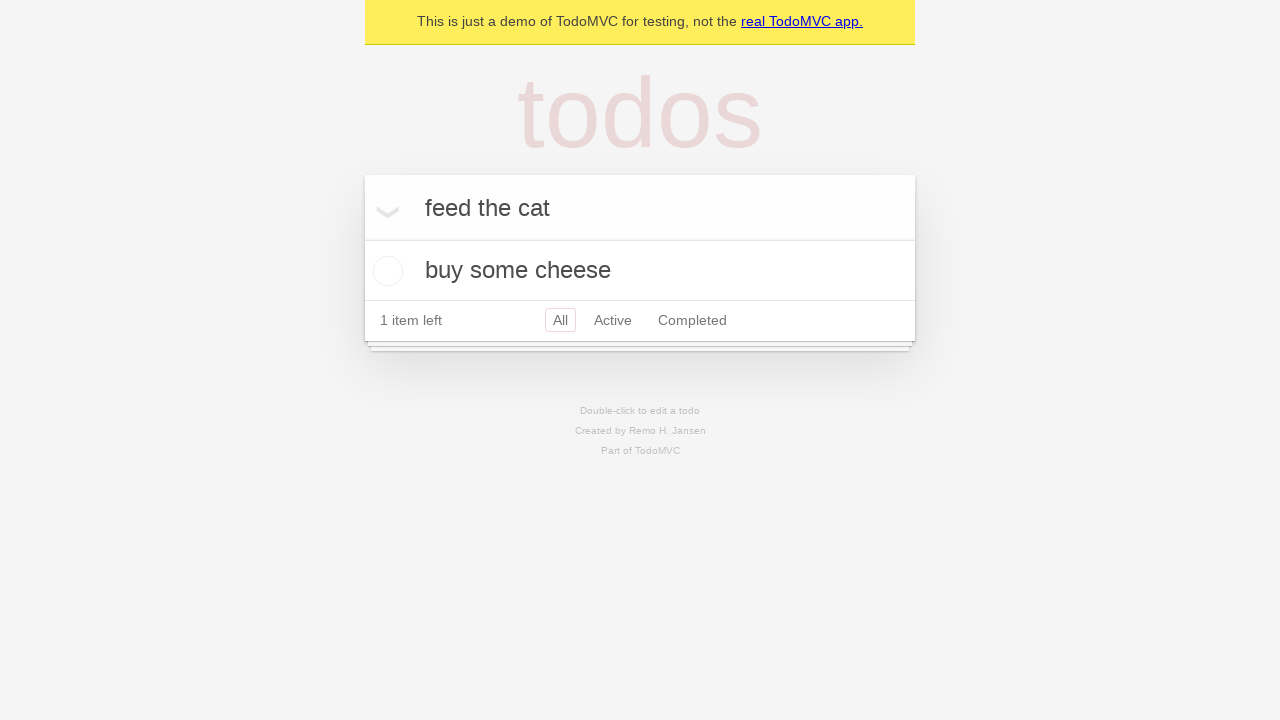

Pressed Enter to add 'feed the cat' todo on .new-todo
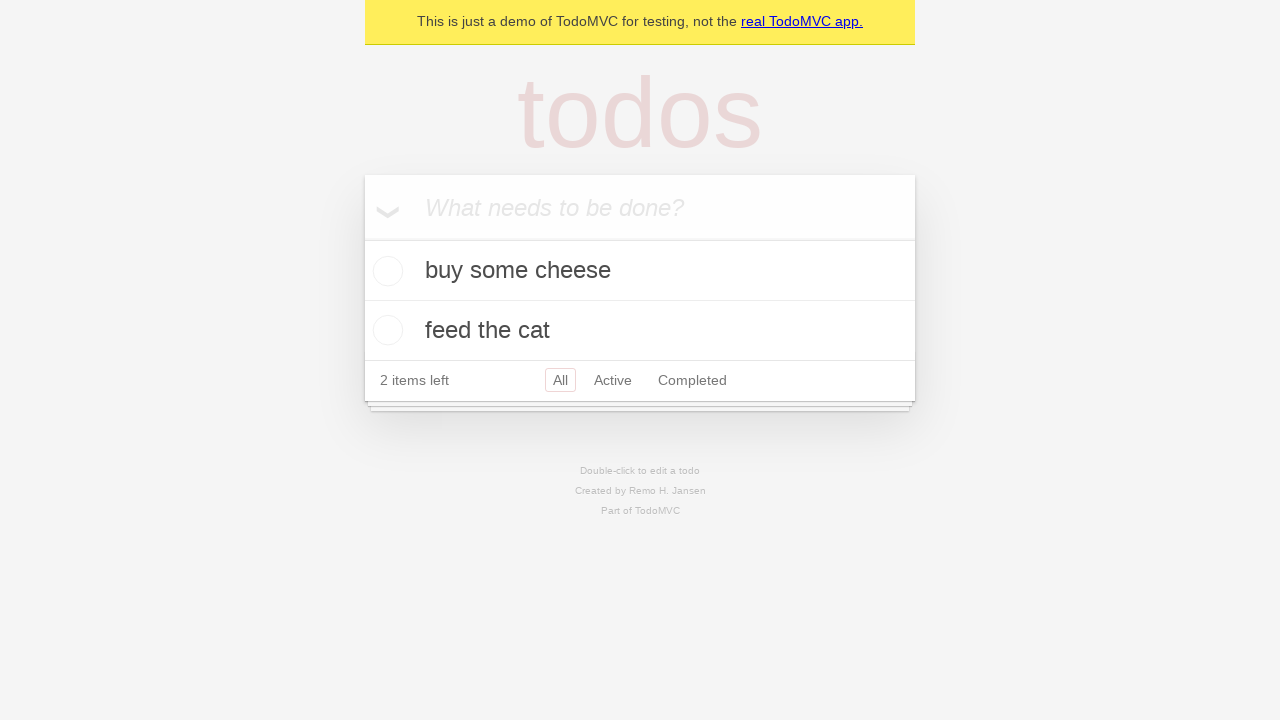

Filled new todo field with 'book a doctors appointment' on .new-todo
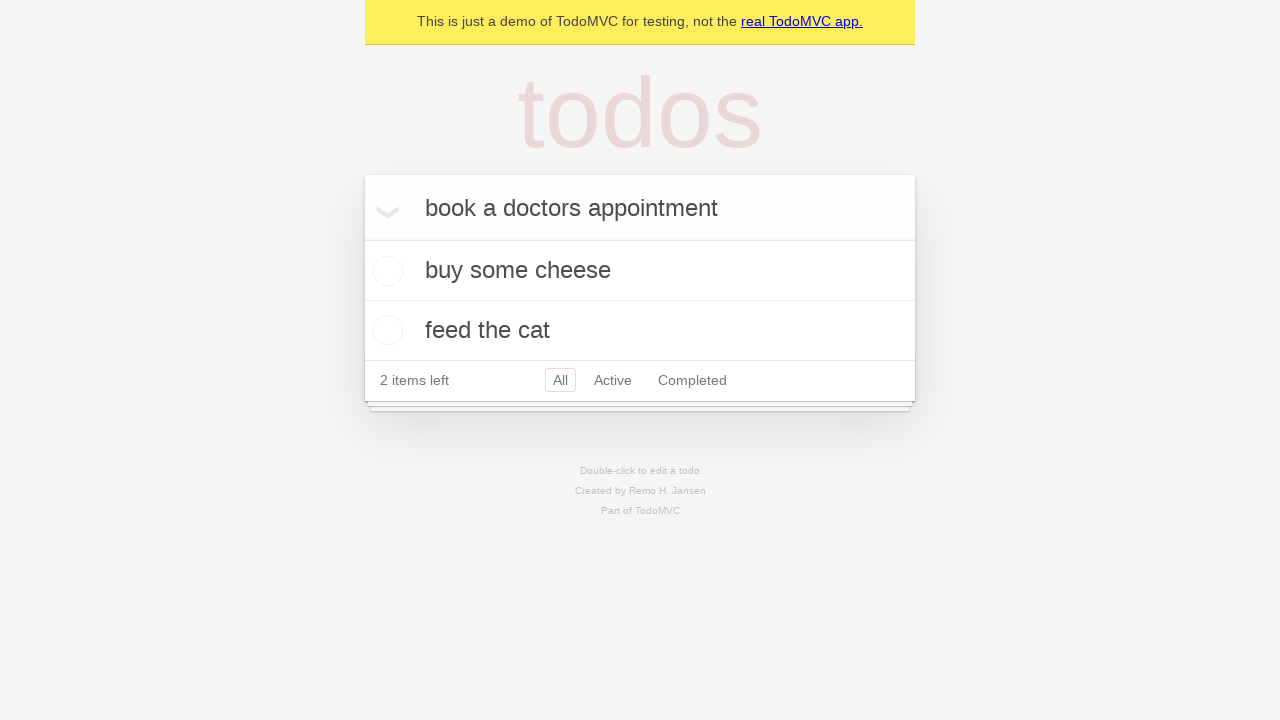

Pressed Enter to add 'book a doctors appointment' todo on .new-todo
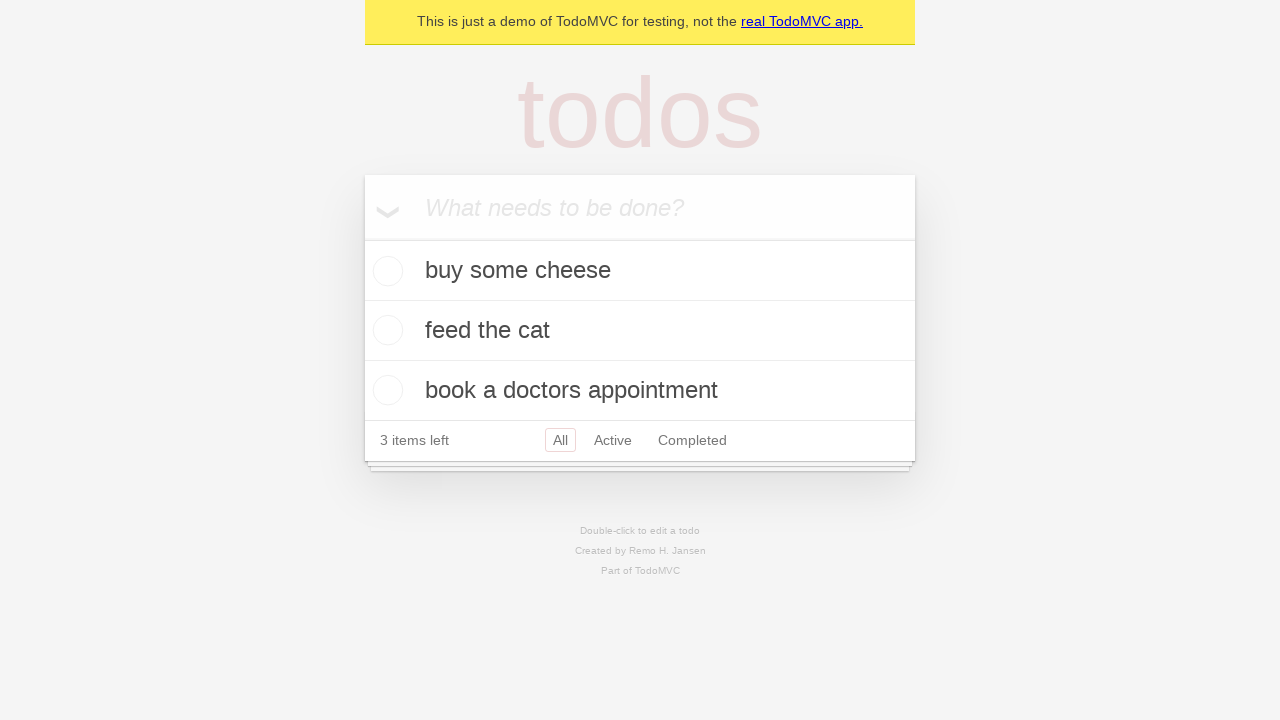

Checked toggle-all checkbox to mark all todos as complete at (362, 238) on .toggle-all
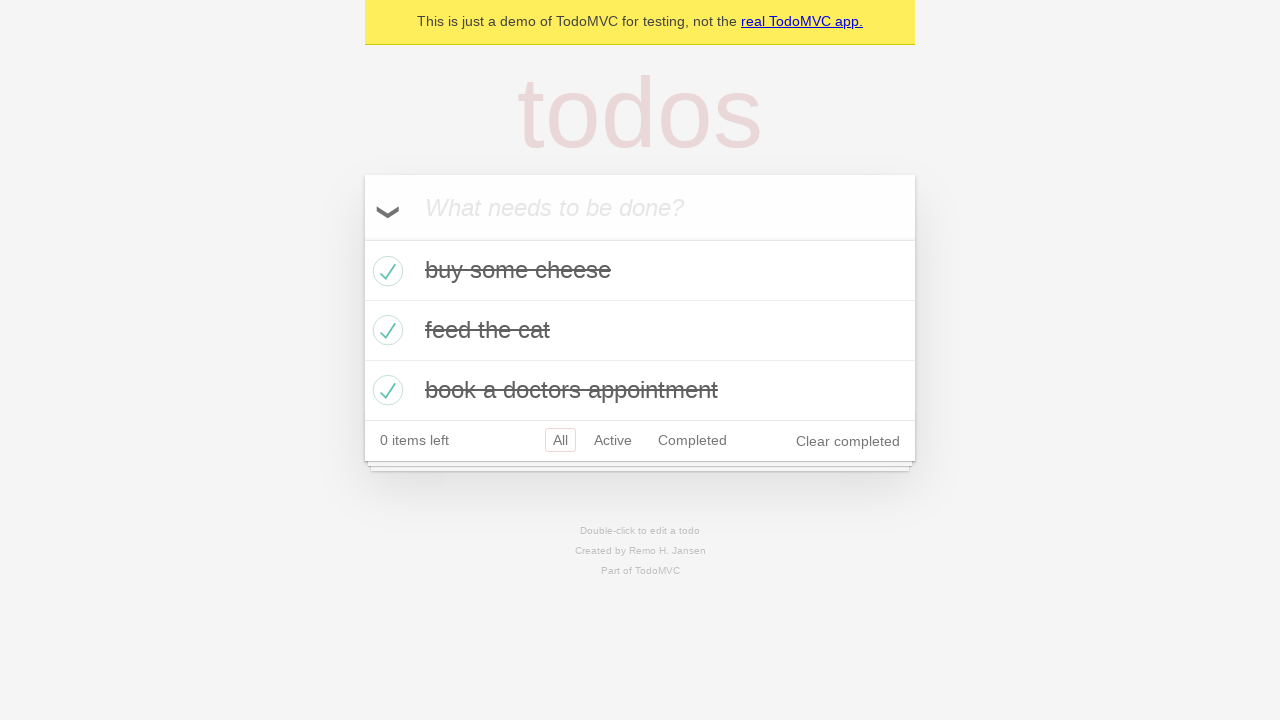

Unchecked first todo to mark it as incomplete at (385, 271) on .todo-list li >> nth=0 >> .toggle
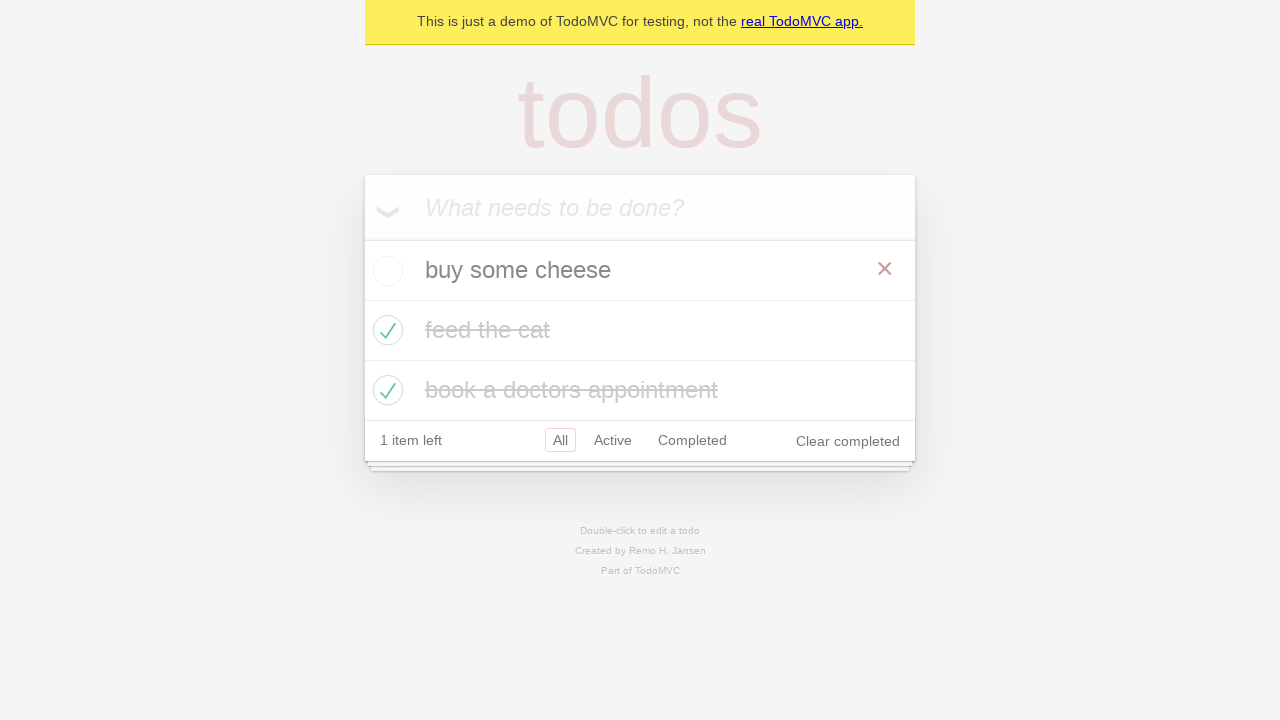

Checked first todo again to mark it as complete at (385, 271) on .todo-list li >> nth=0 >> .toggle
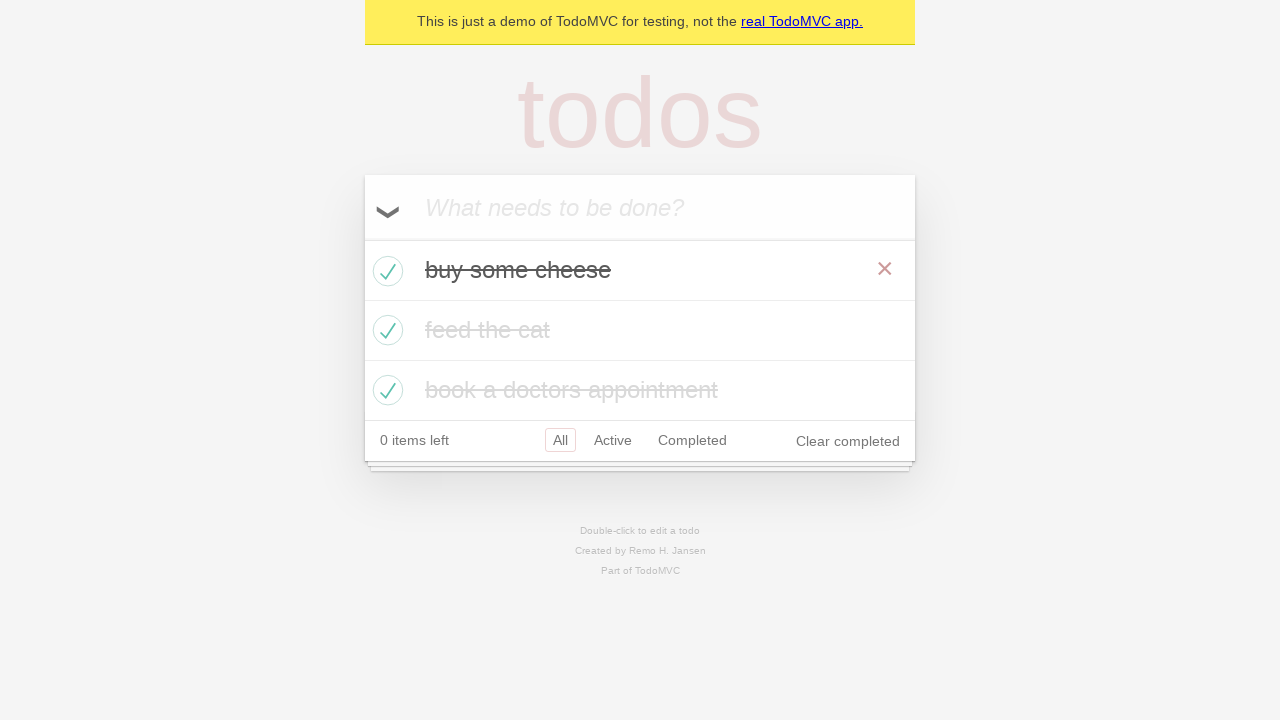

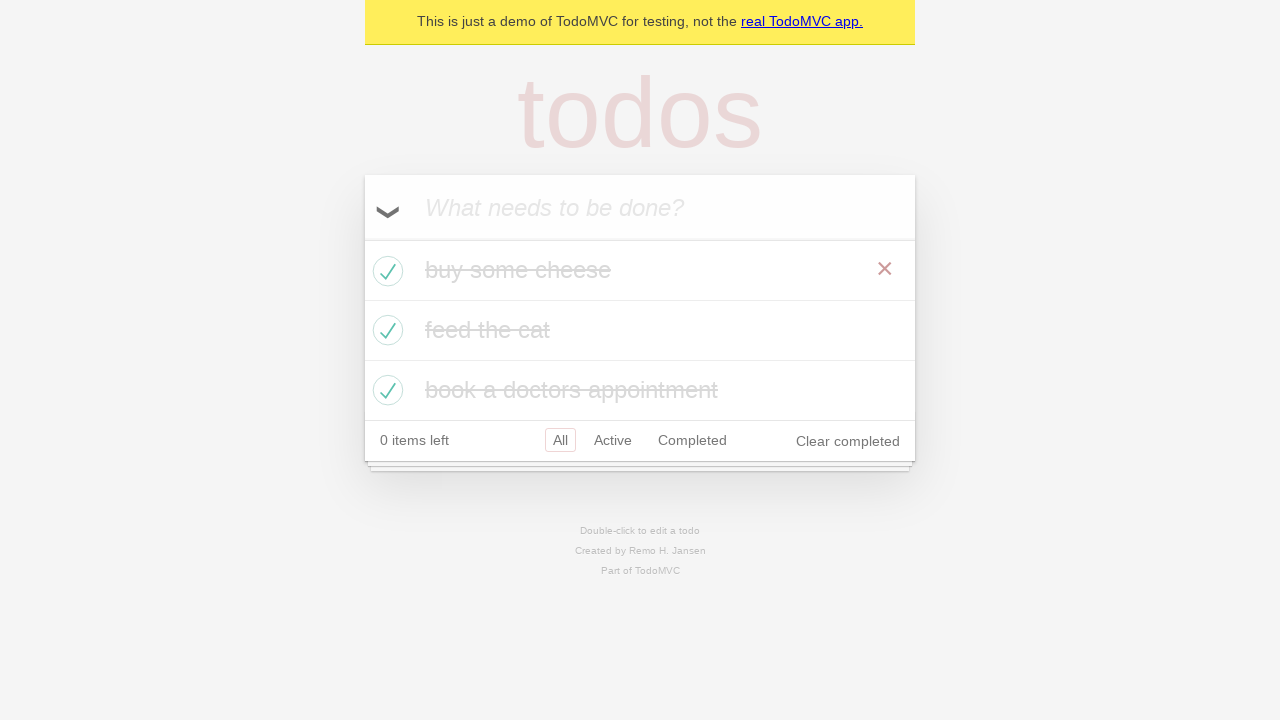